Tests cardholder name validation by leaving it empty and verifying the required field error

Starting URL: https://sandbox.cardpay.com/MI/cardpayment2.html?orderXml=PE9SREVSIFdBTExFVF9JRD0nODI5OScgT1JERVJfTlVNQkVSPSc0NTgyMTEnIEFNT1VOVD0nMjkxLjg2JyBDVVJSRU5DWT0nRVVSJyAgRU1BSUw9J2N1c3RvbWVyQGV4YW1wbGUuY29tJz4KPEFERFJFU1MgQ09VTlRSWT0nVVNBJyBTVEFURT0nTlknIFpJUD0nMTAwMDEnIENJVFk9J05ZJyBTVFJFRVQ9JzY3NyBTVFJFRVQnIFBIT05FPSc4NzY5OTA5MCcgVFlQRT0nQklMTElORycvPgo8L09SREVSPg==&sha512=998150a2b27484b776a1628bfe7505a9cb430f276dfa35b14315c1c8f03381a90490f6608f0dcff789273e05926cd782e1bb941418a9673f43c47595aa7b8b0d

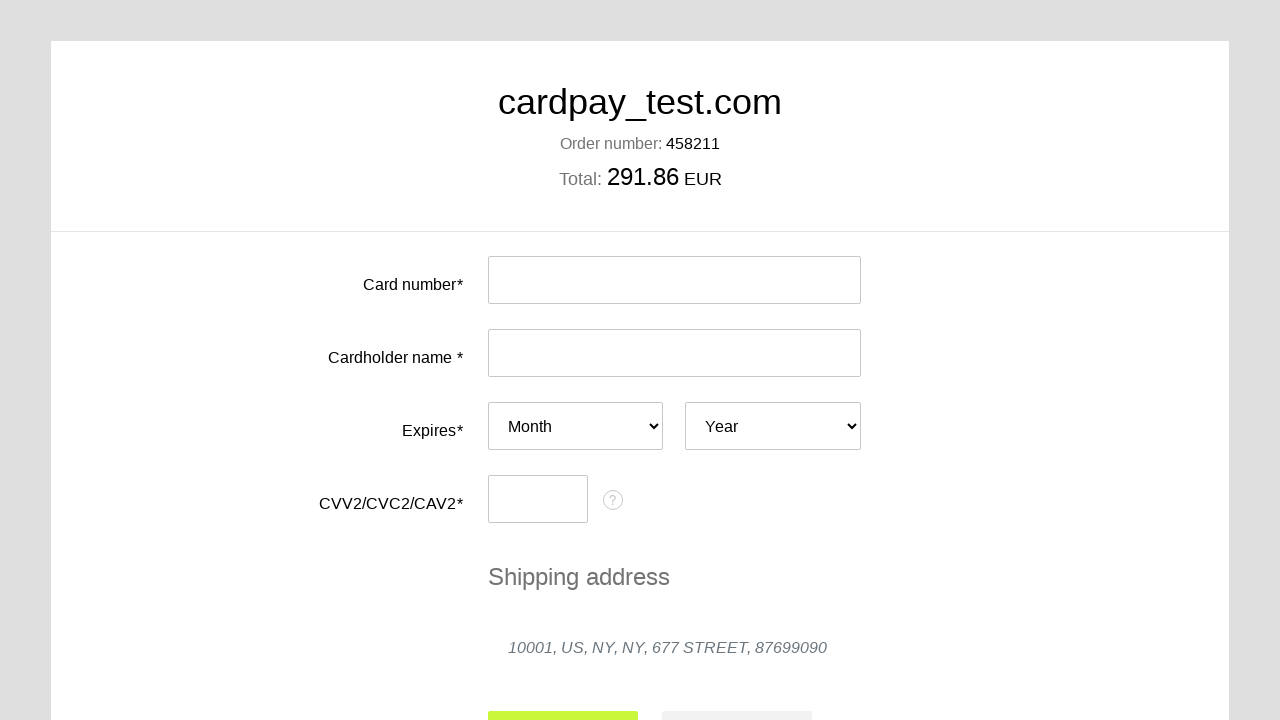

Left cardholder name field empty on #input-card-holder
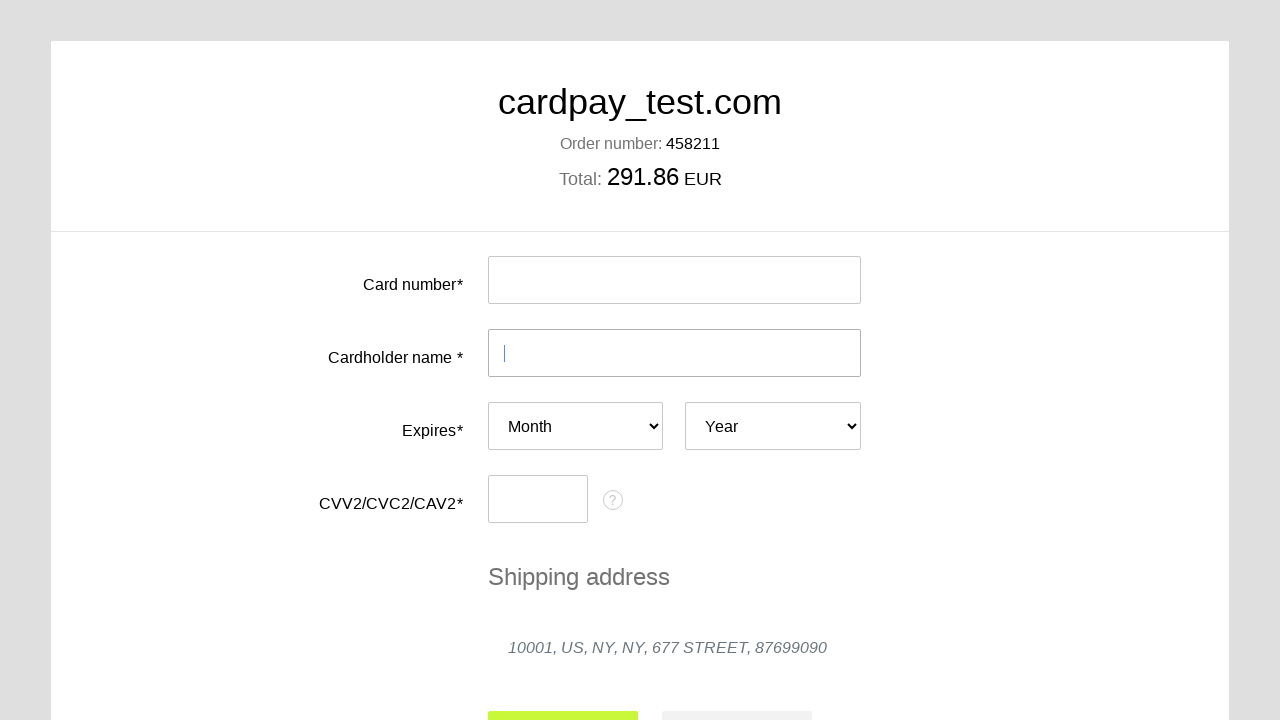

Filled card number field with test card 4000000000000077 on #input-card-number
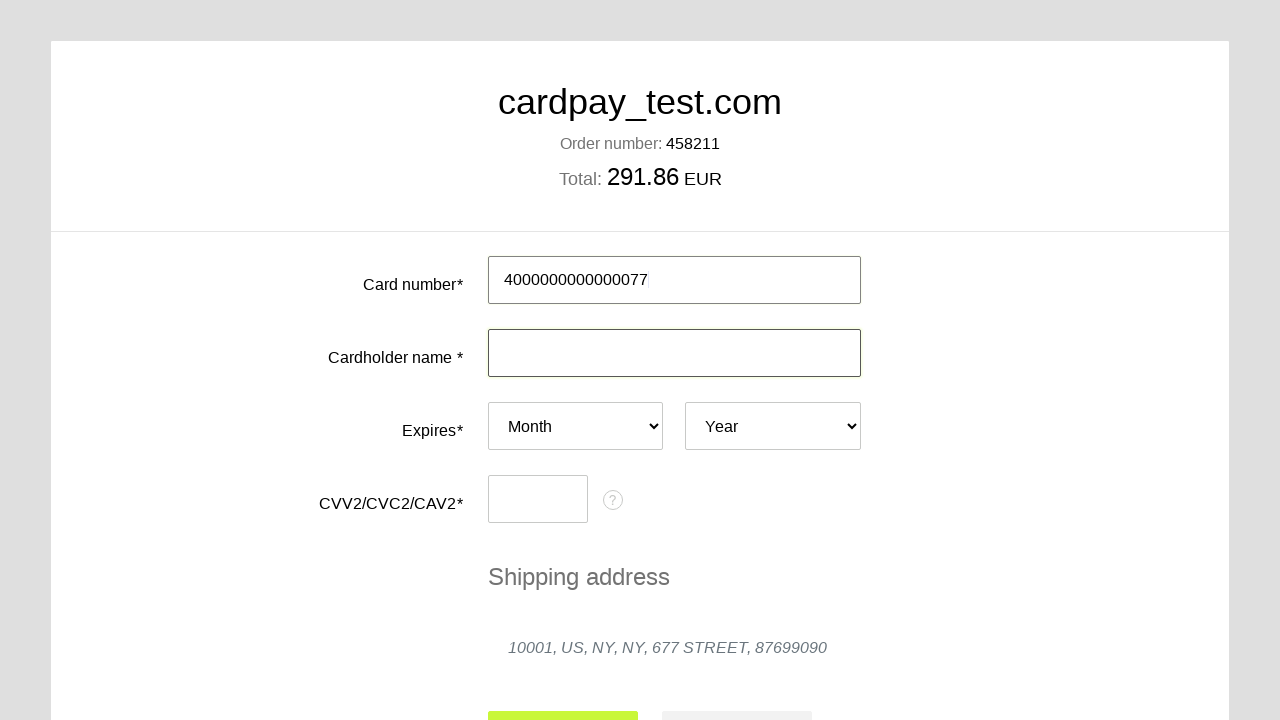

Selected expiry month (index 8) on #card-expires-month
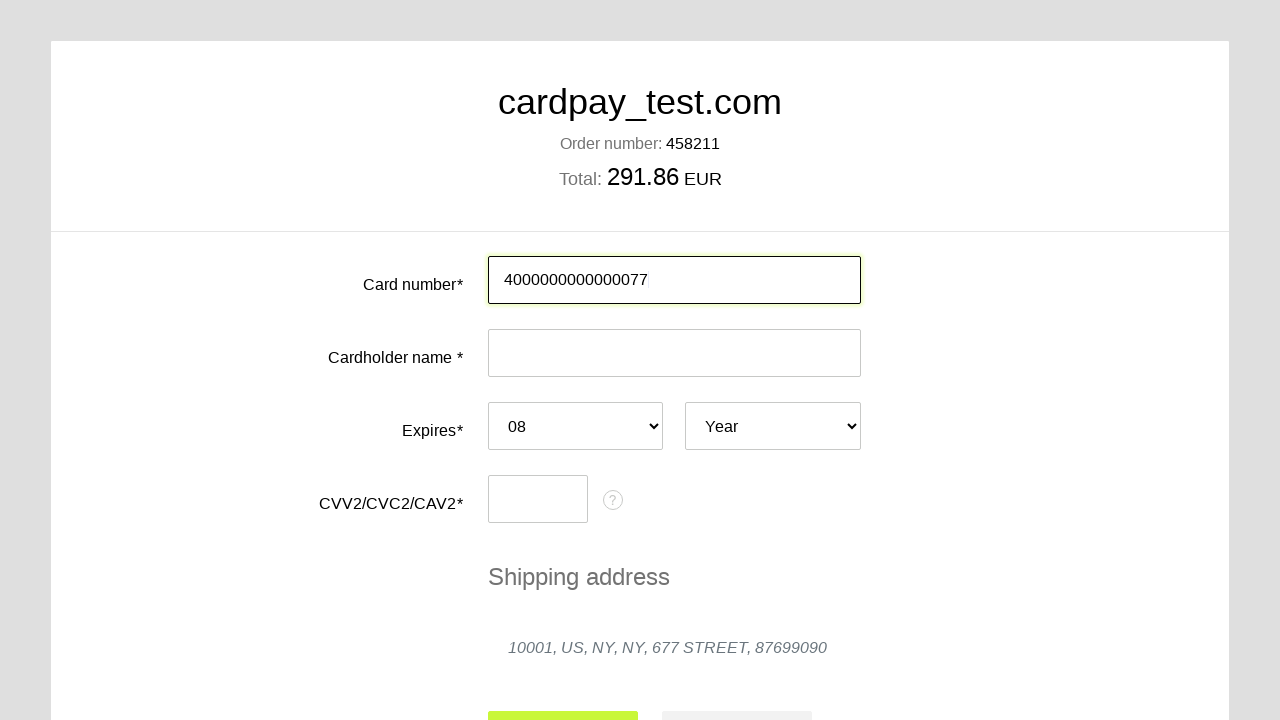

Selected expiry year (index 1) on #card-expires-year
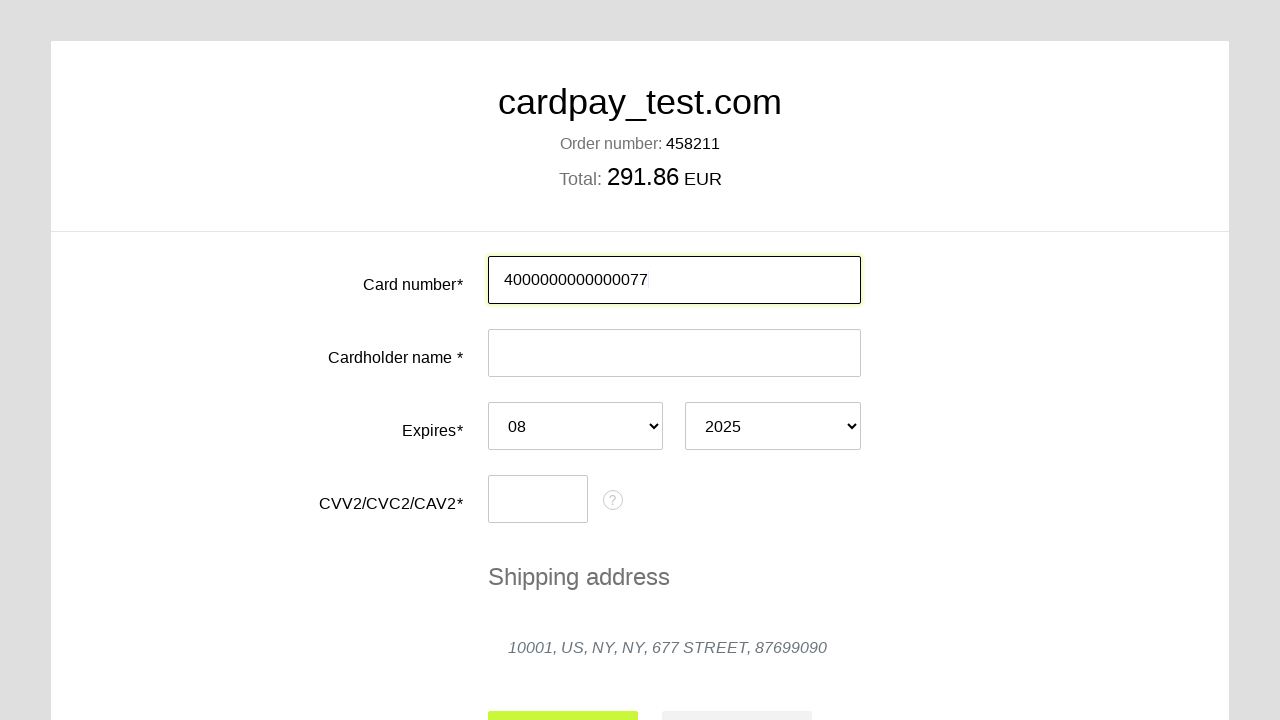

Filled CVV field with 111 on #input-card-cvc
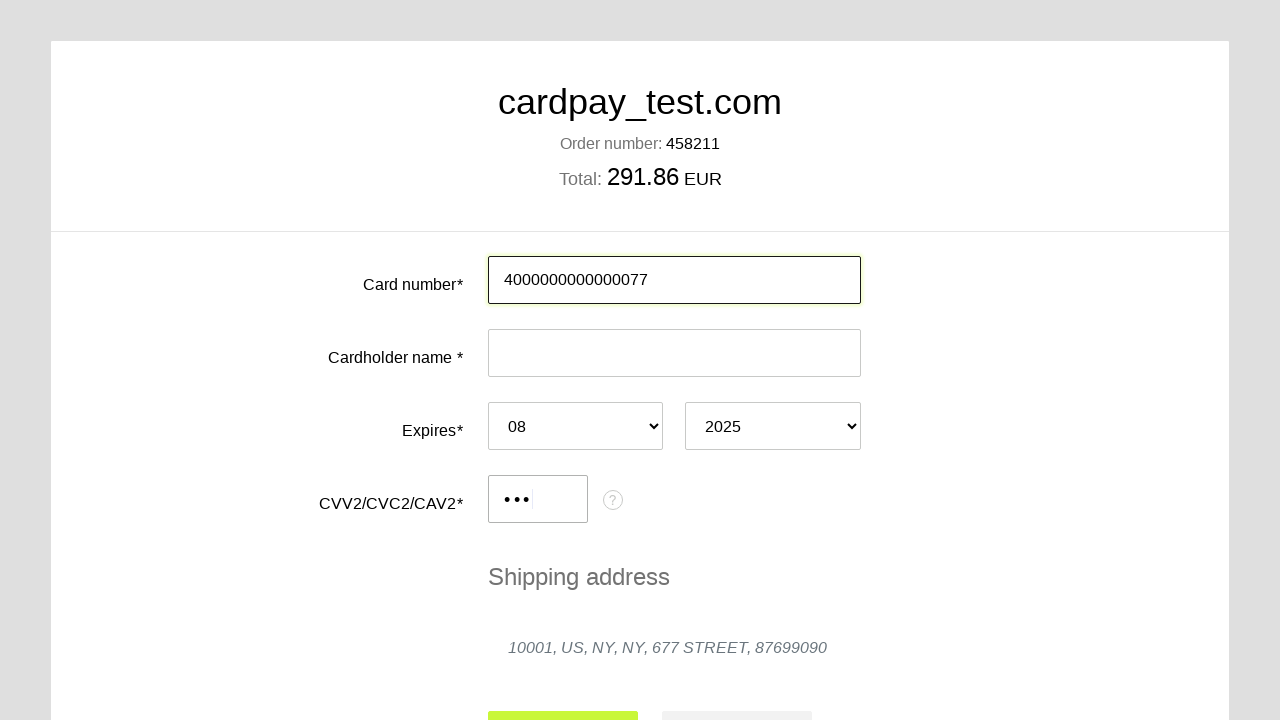

Clicked submit payment button at (563, 696) on #action-submit
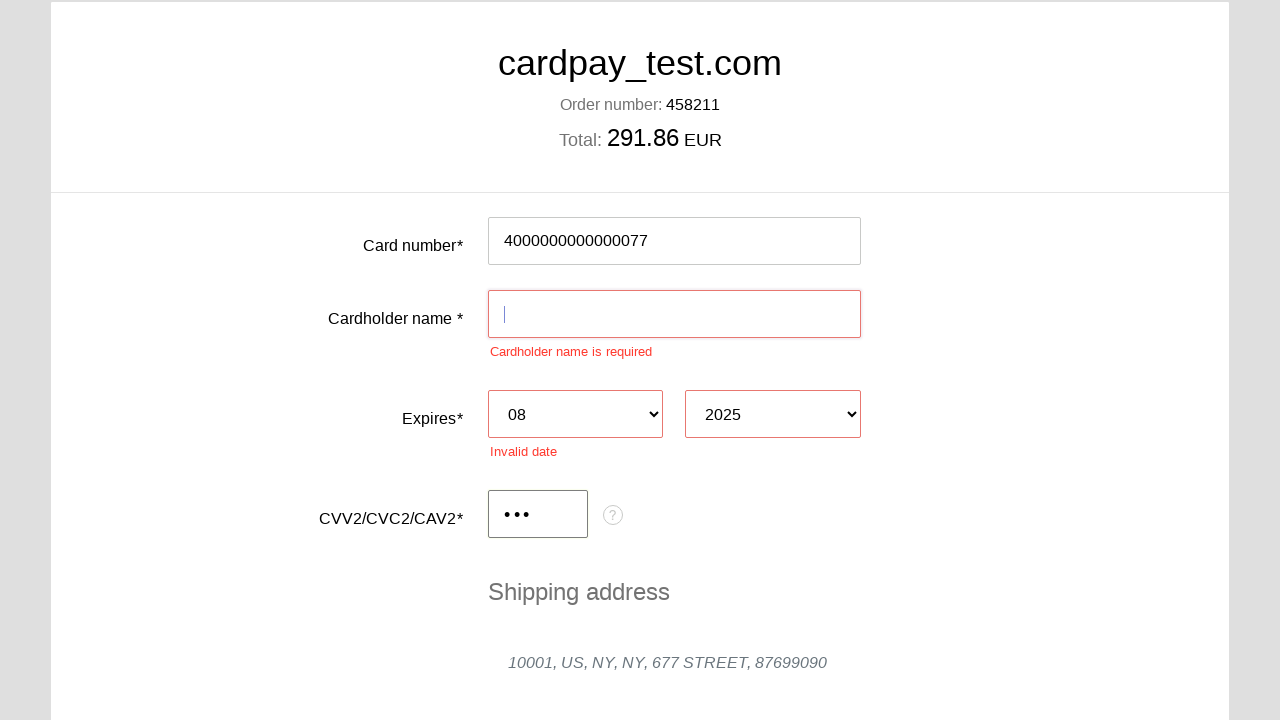

Cardholder required field error validation message appeared
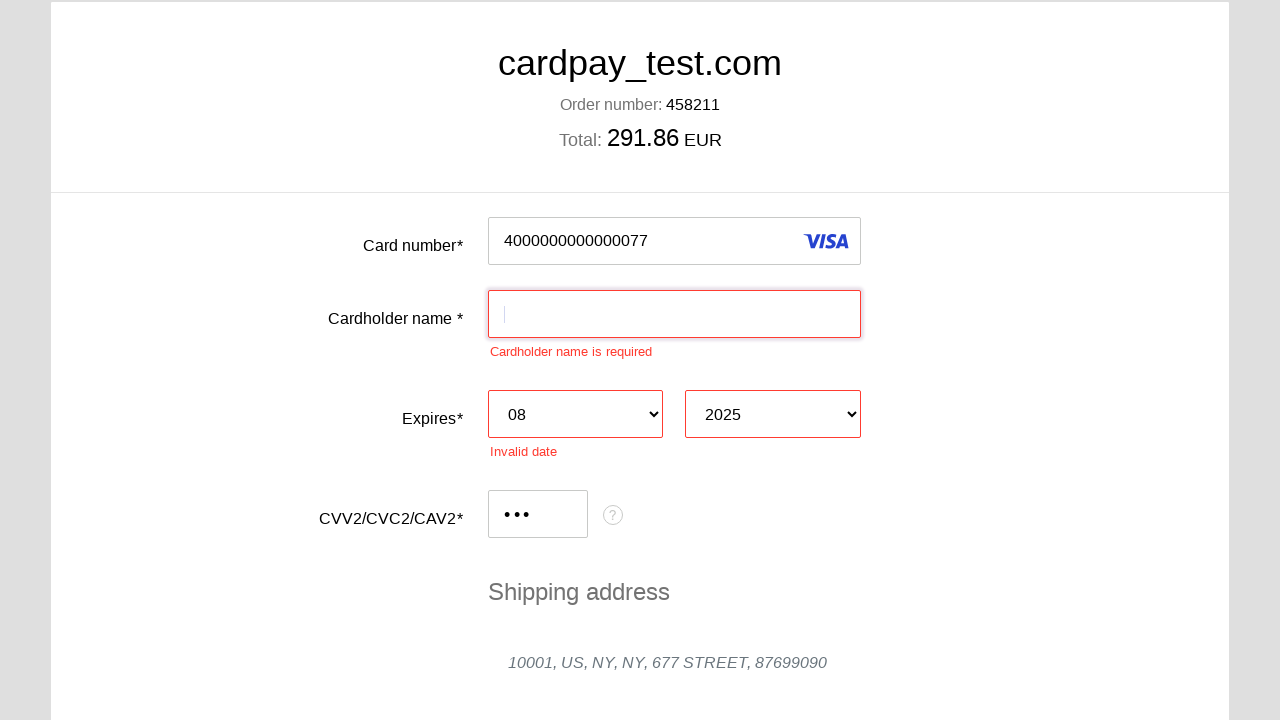

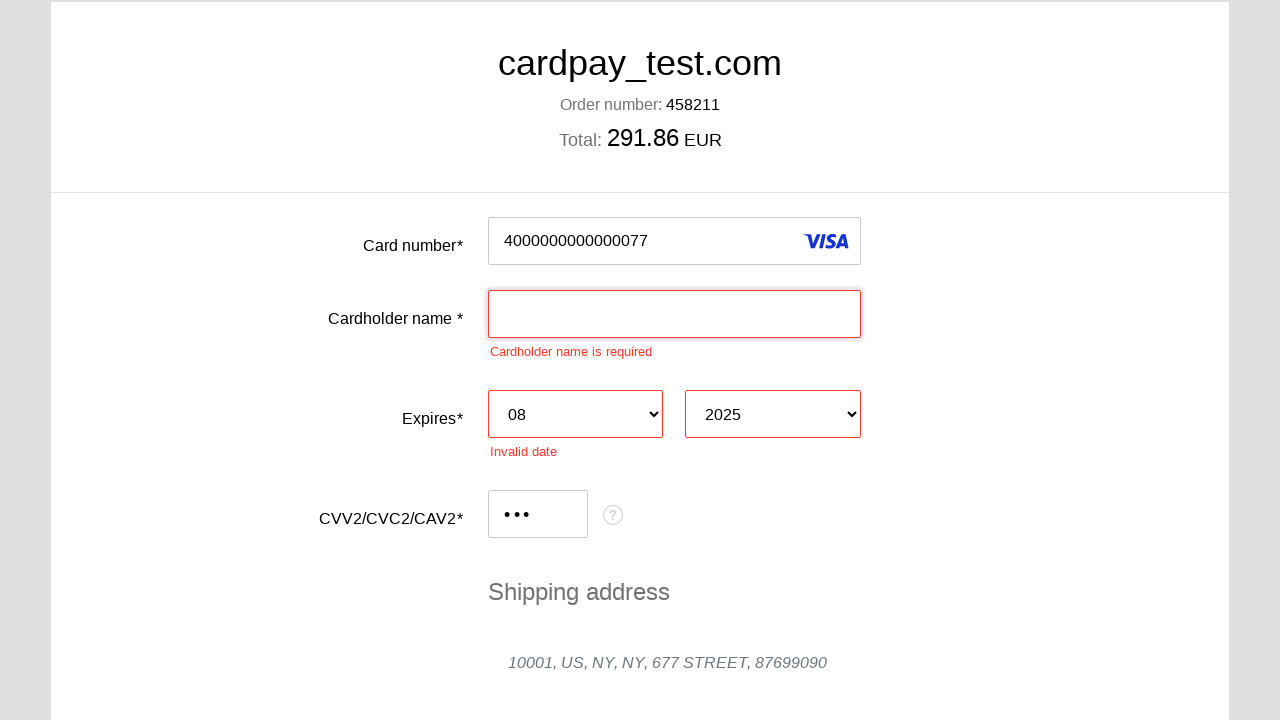